Tests product navigation by clicking on Laptops category, selecting Sony vaio i5 laptop, and verifying the product page loads with price information

Starting URL: https://www.demoblaze.com/index.html

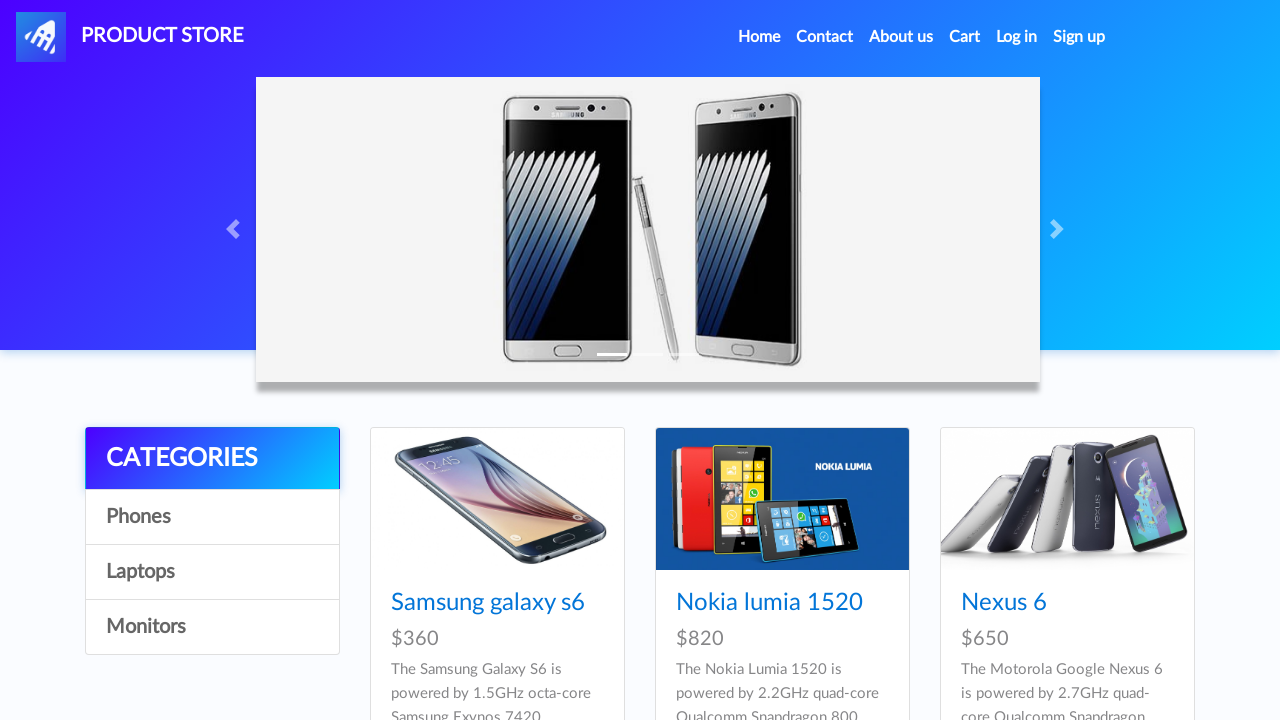

Clicked on Laptops category at (212, 572) on a:has-text('Laptops')
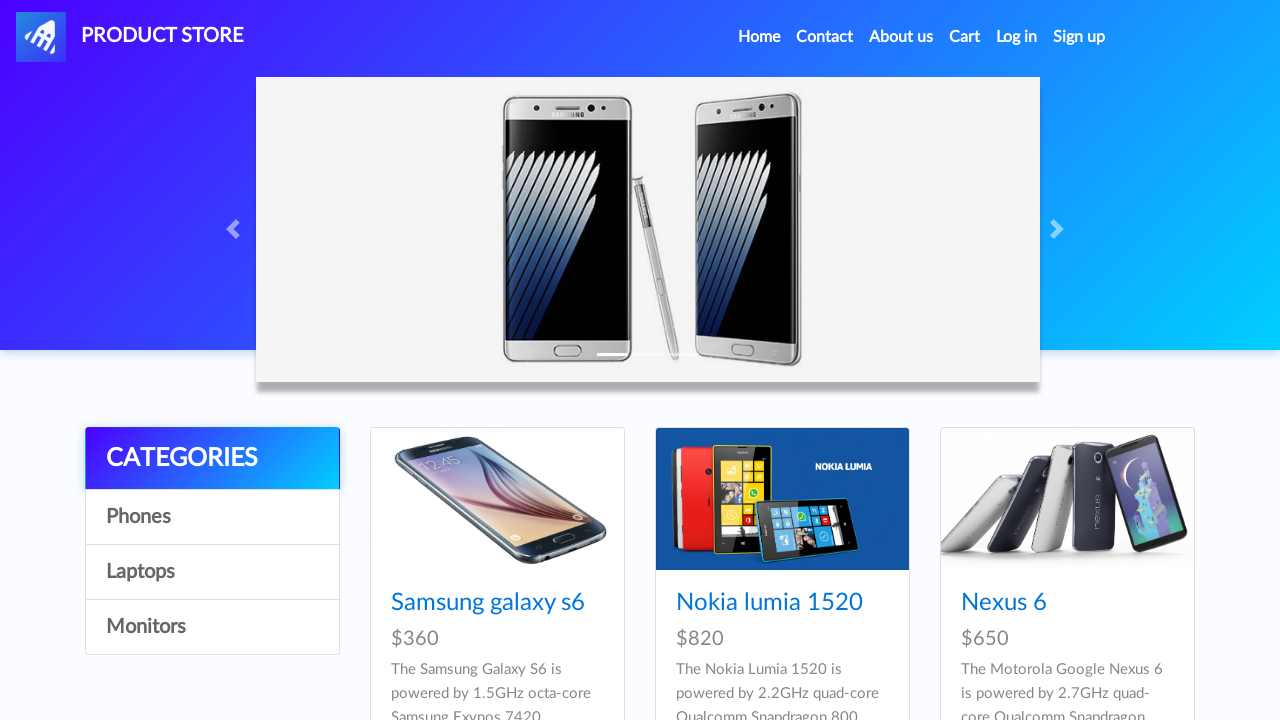

Waited 2 seconds for products to load
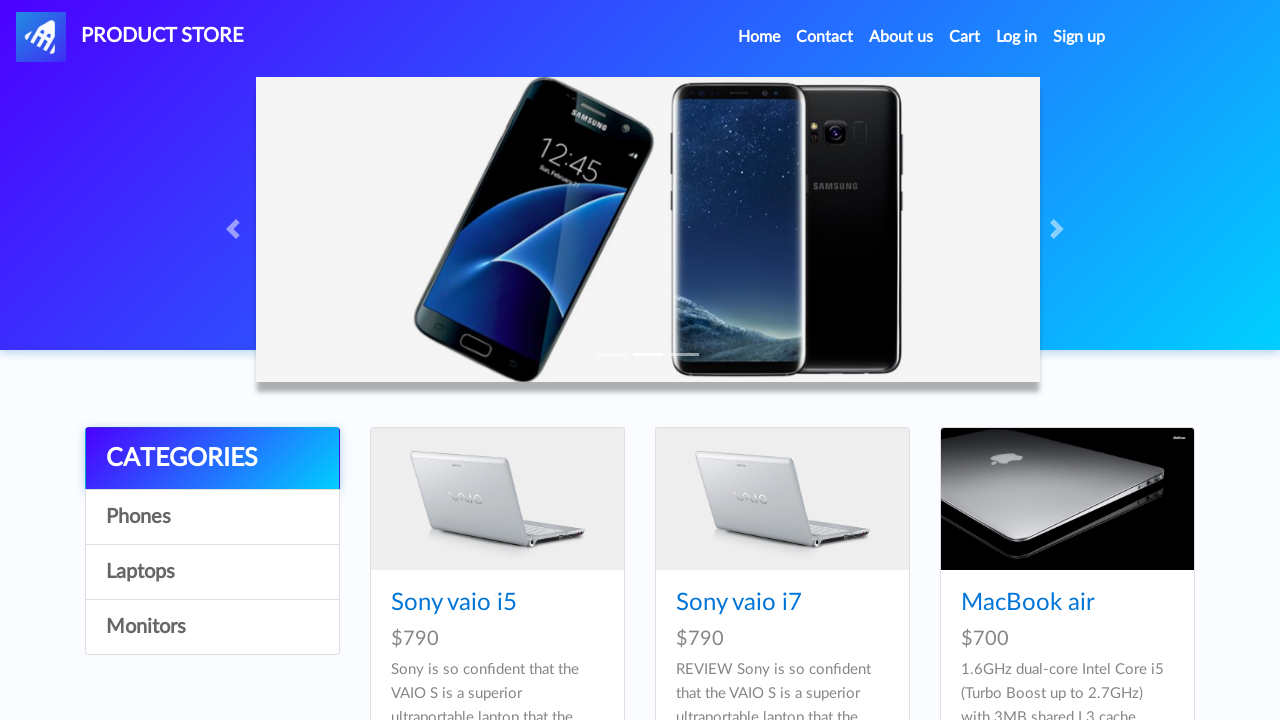

Clicked on Sony vaio i5 laptop at (454, 603) on a:has-text('Sony vaio i5')
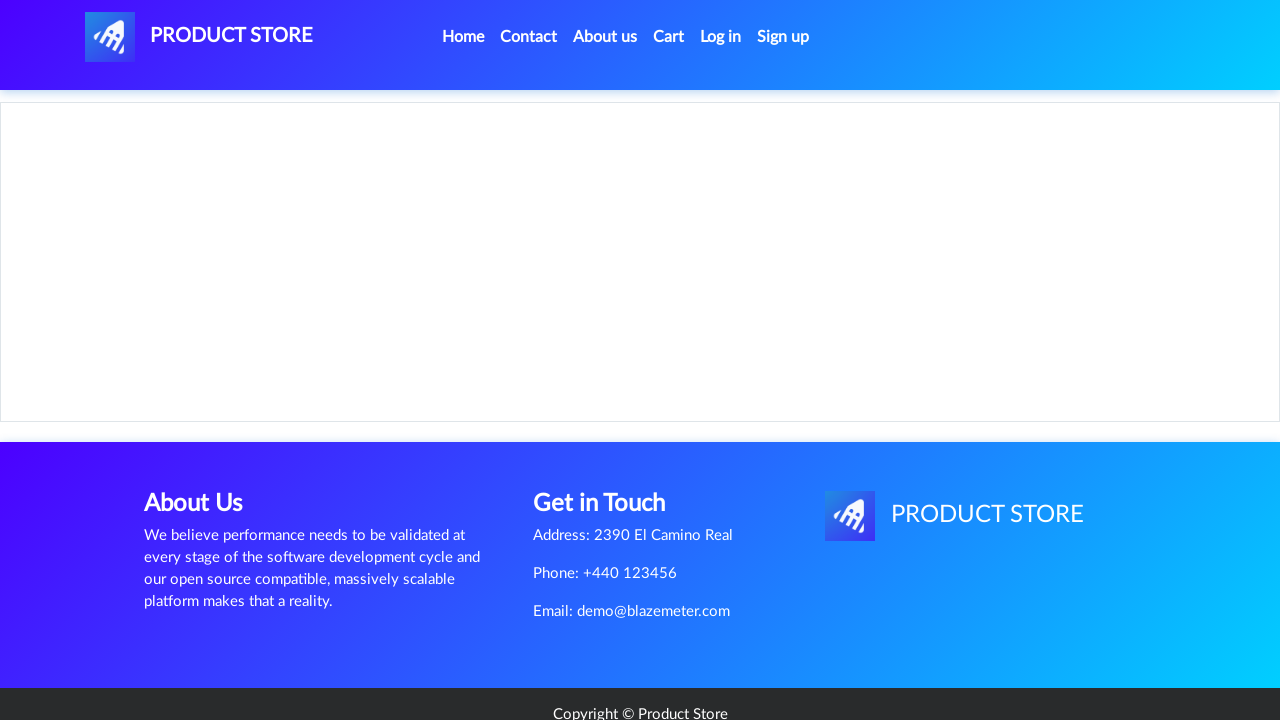

Waited 2 seconds for product page to load
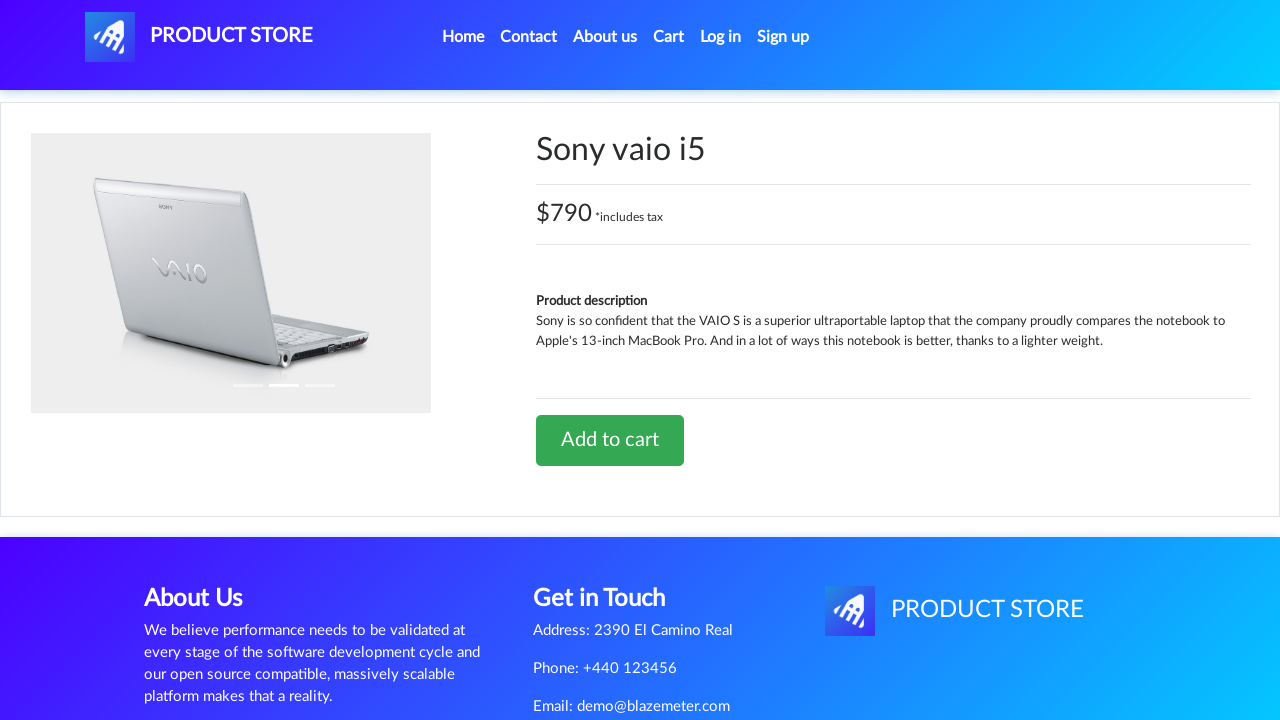

Product page loaded with price information visible
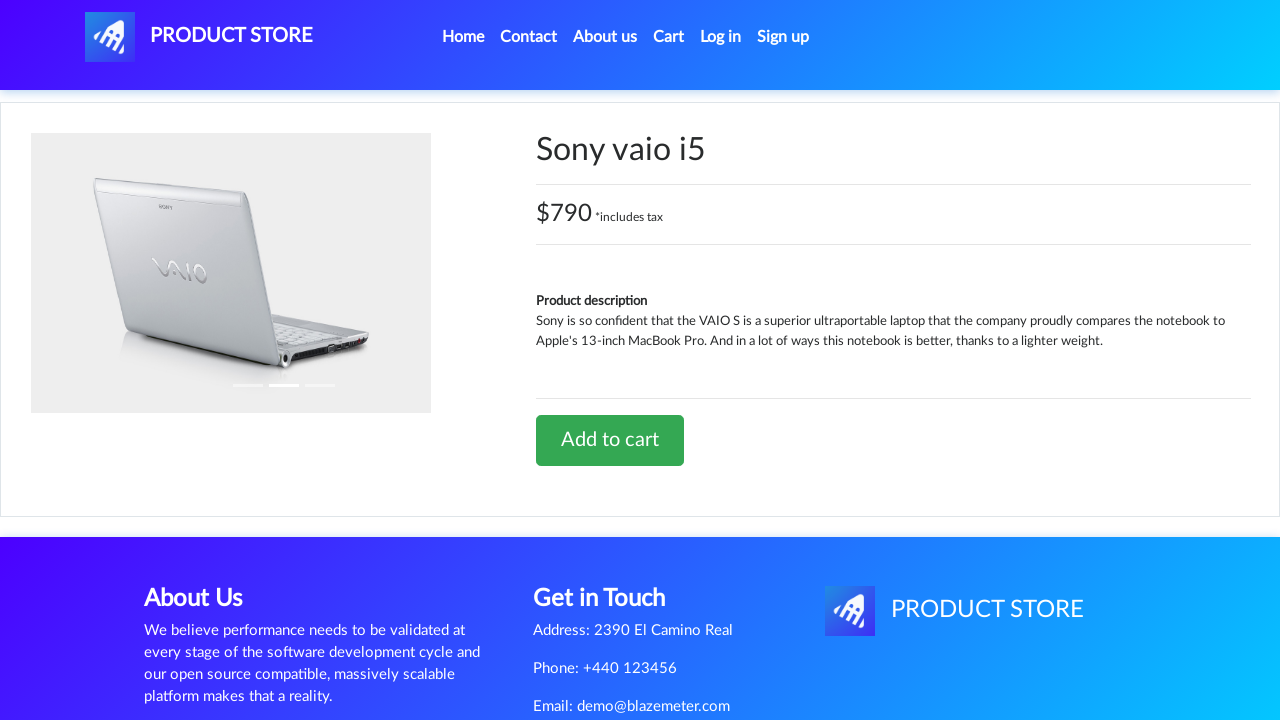

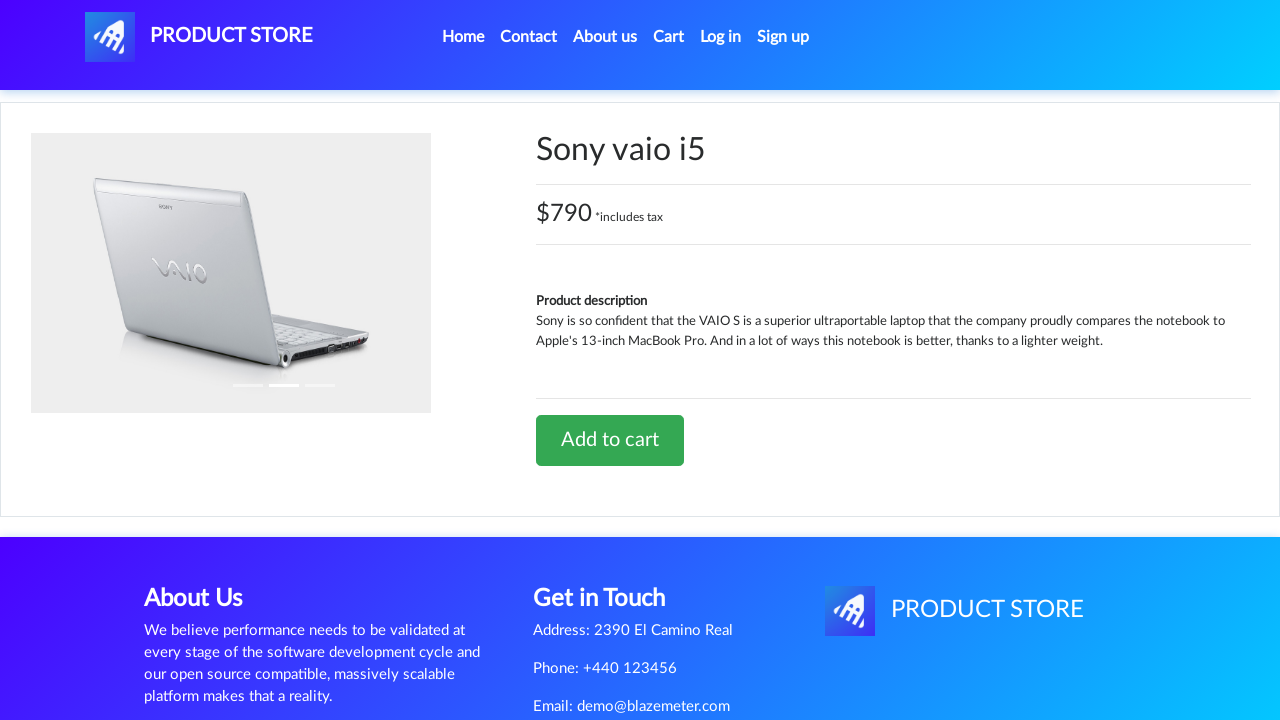